Tests that a bank manager can add a new customer by filling out the customer form with first name, last name, and post code, then verifies the customer appears in the customers list.

Starting URL: https://www.globalsqa.com/angularJs-protractor/BankingProject/#/login

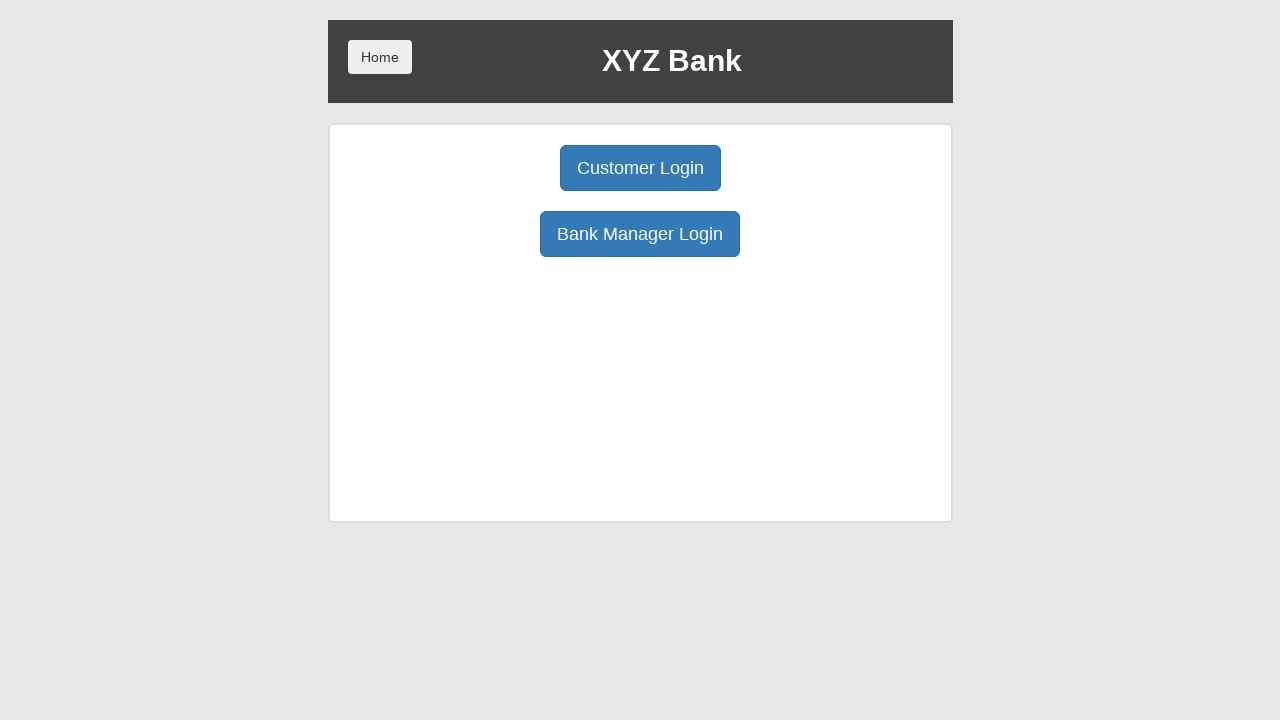

Clicked Bank Manager Login button at (640, 234) on internal:role=button[name="Bank Manager Login"i]
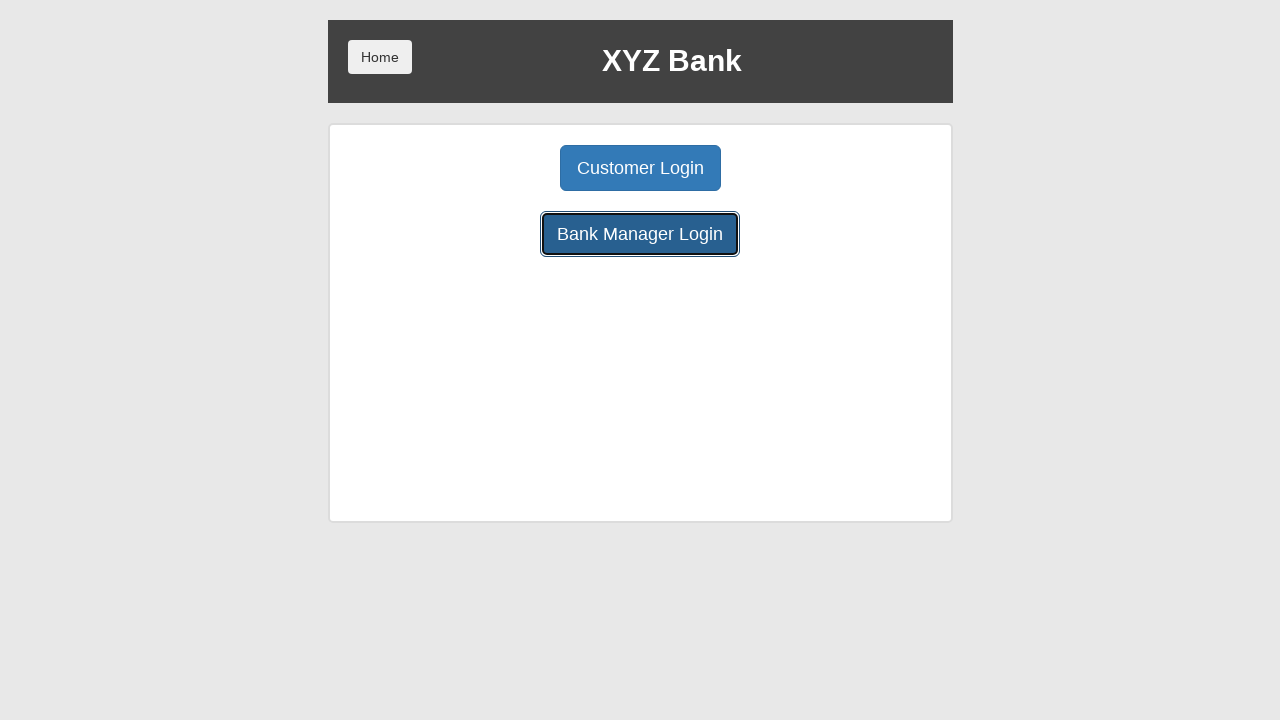

Clicked Add Customer button at (502, 168) on internal:role=button[name="Add Customer"i]
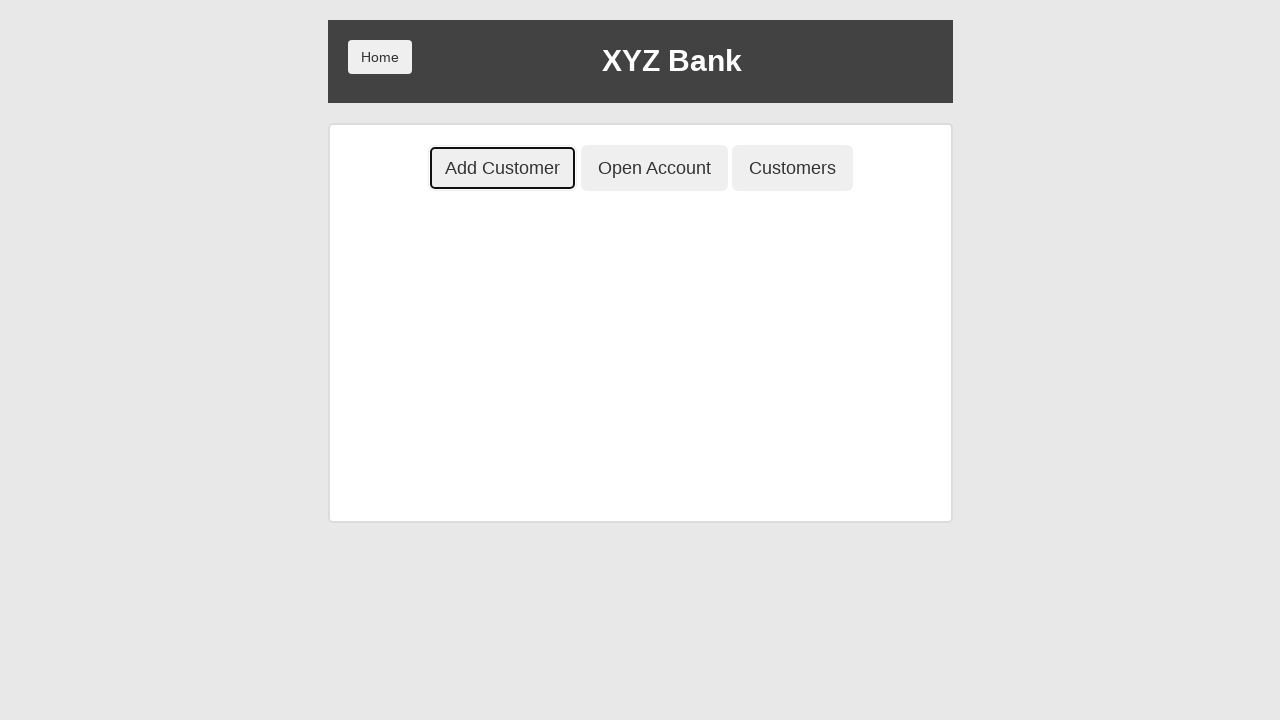

Filled first name field with 'Marcus' on input[ng-model="fName"]
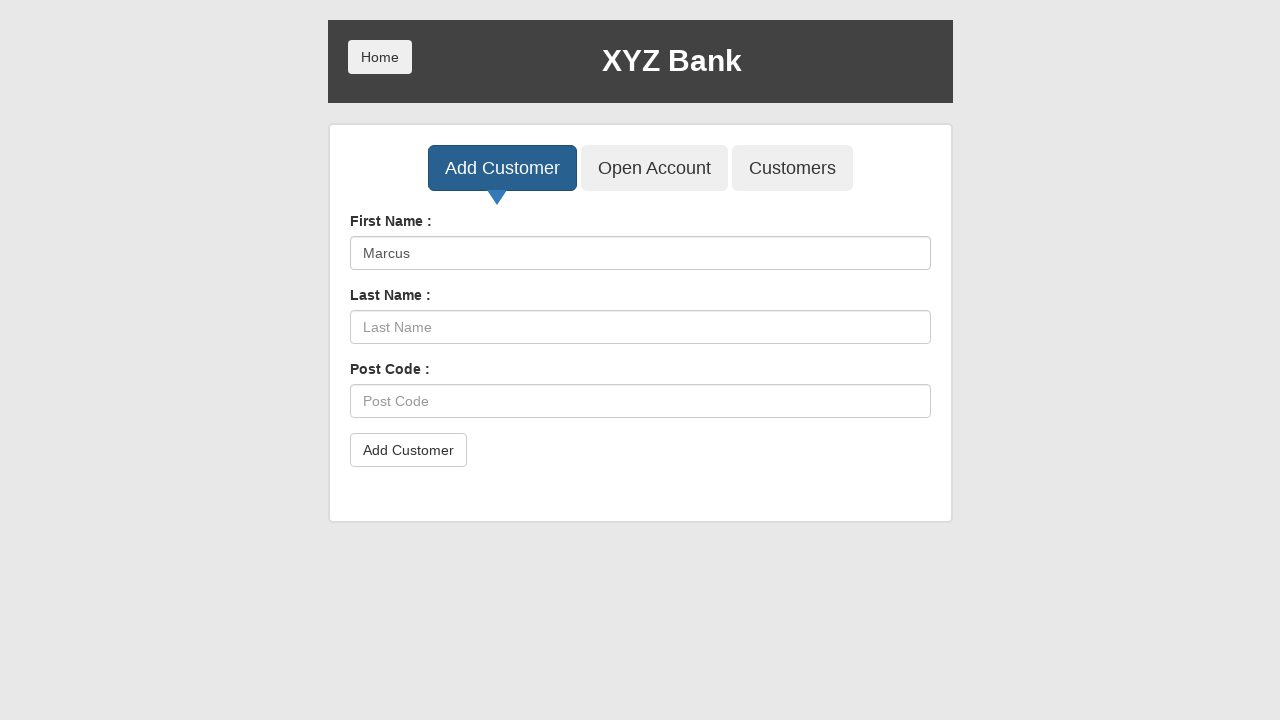

Filled last name field with 'Henderson' on input[ng-model="lName"]
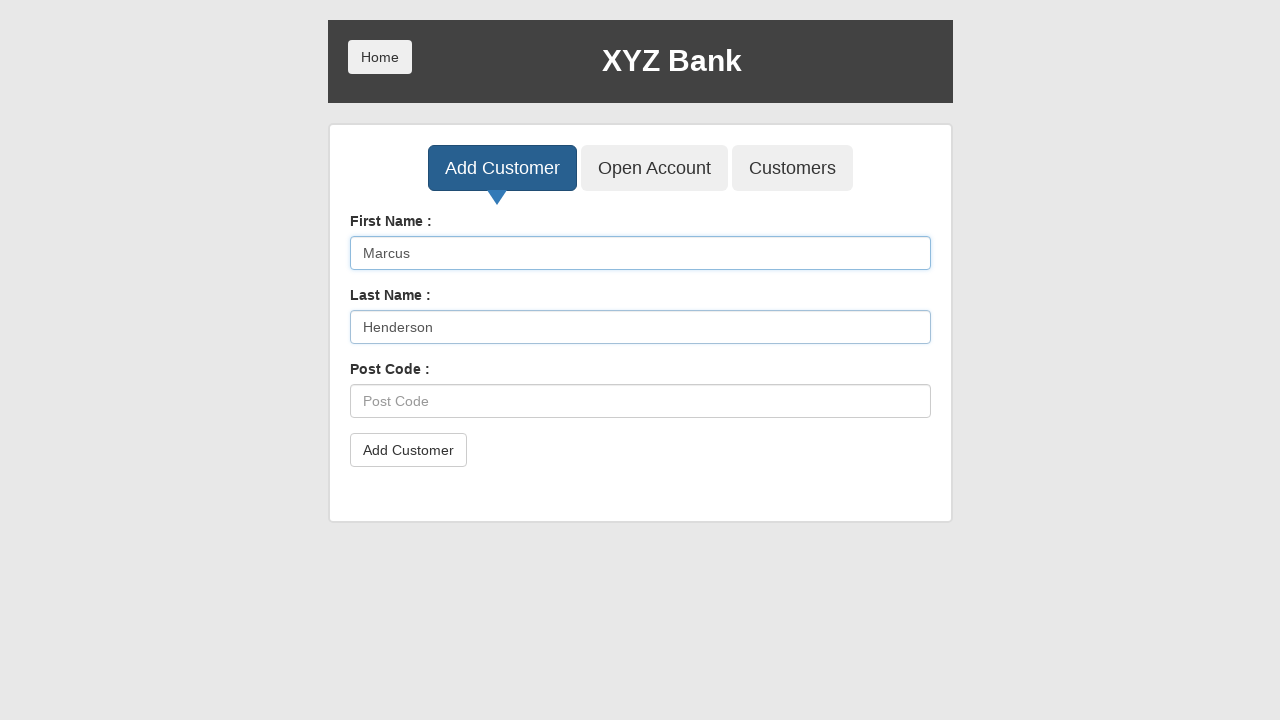

Filled post code field with '94102' on input[ng-model="postCd"]
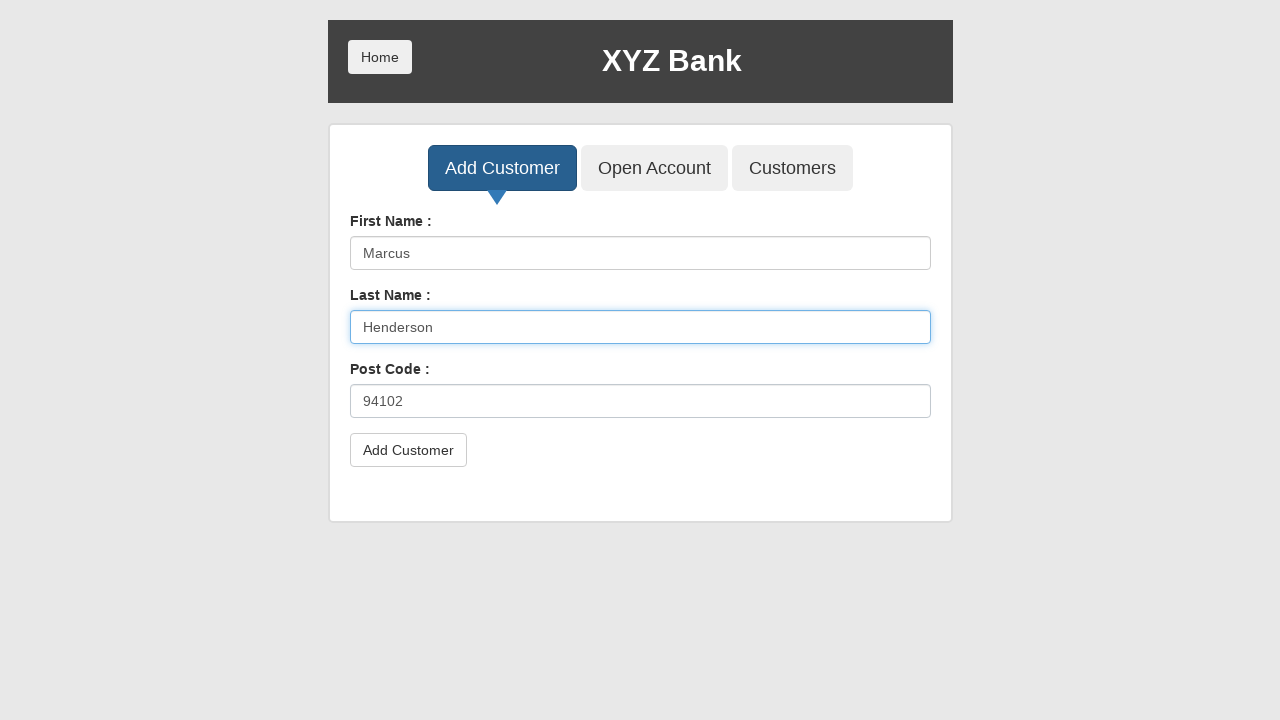

Set up dialog handler to accept confirmation
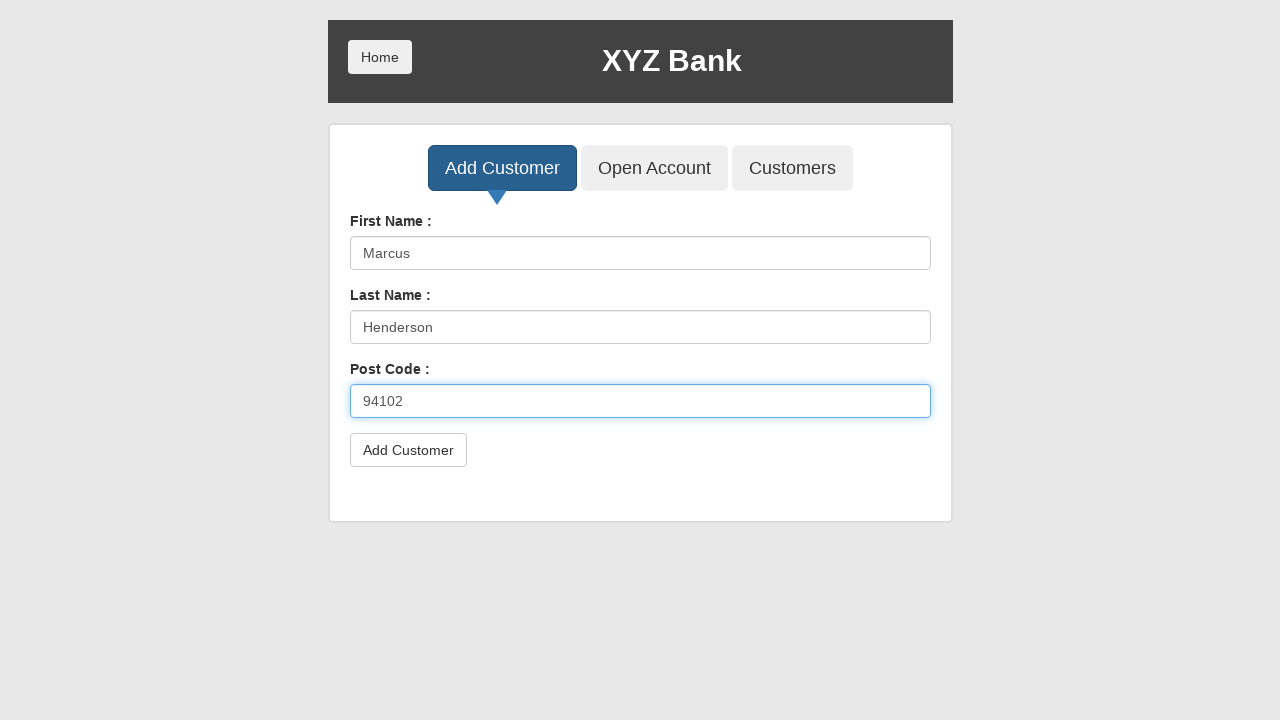

Clicked submit button to add customer at (408, 450) on button[type="submit"]
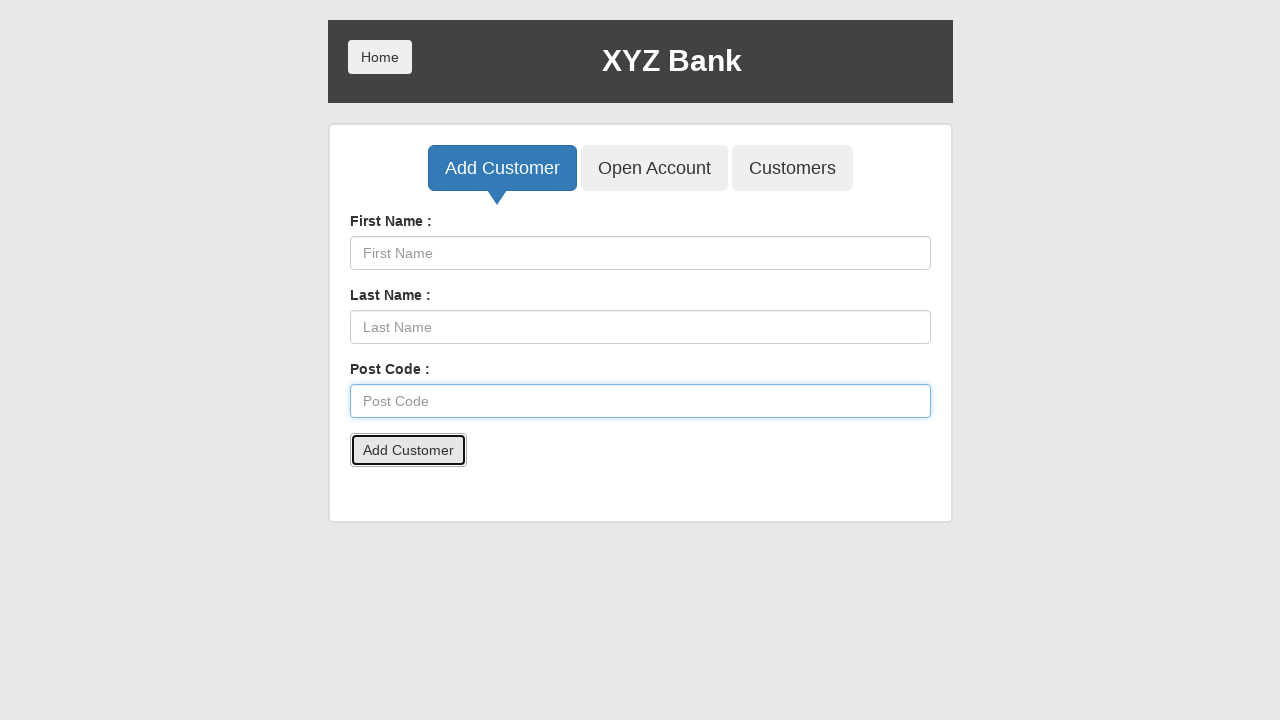

Clicked Customers button to view customers list at (792, 168) on internal:role=button[name="Customers"i]
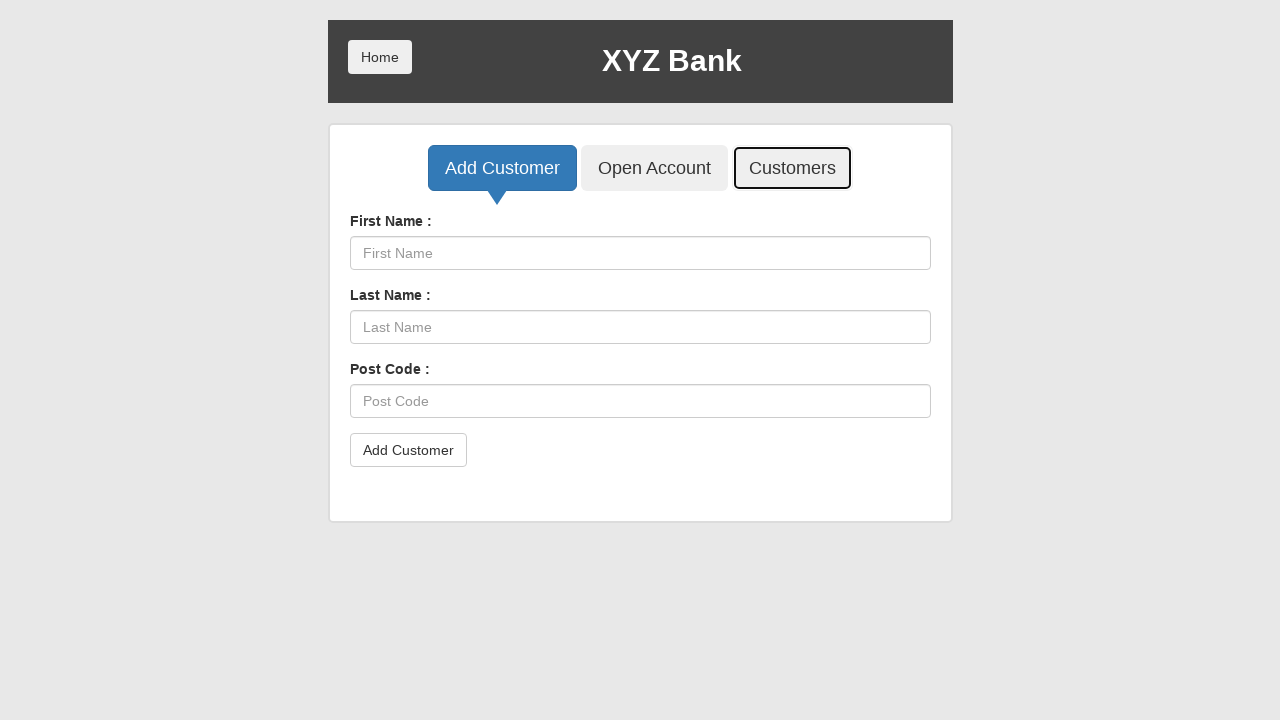

Verified customer 'Marcus Henderson' appears in the customers list
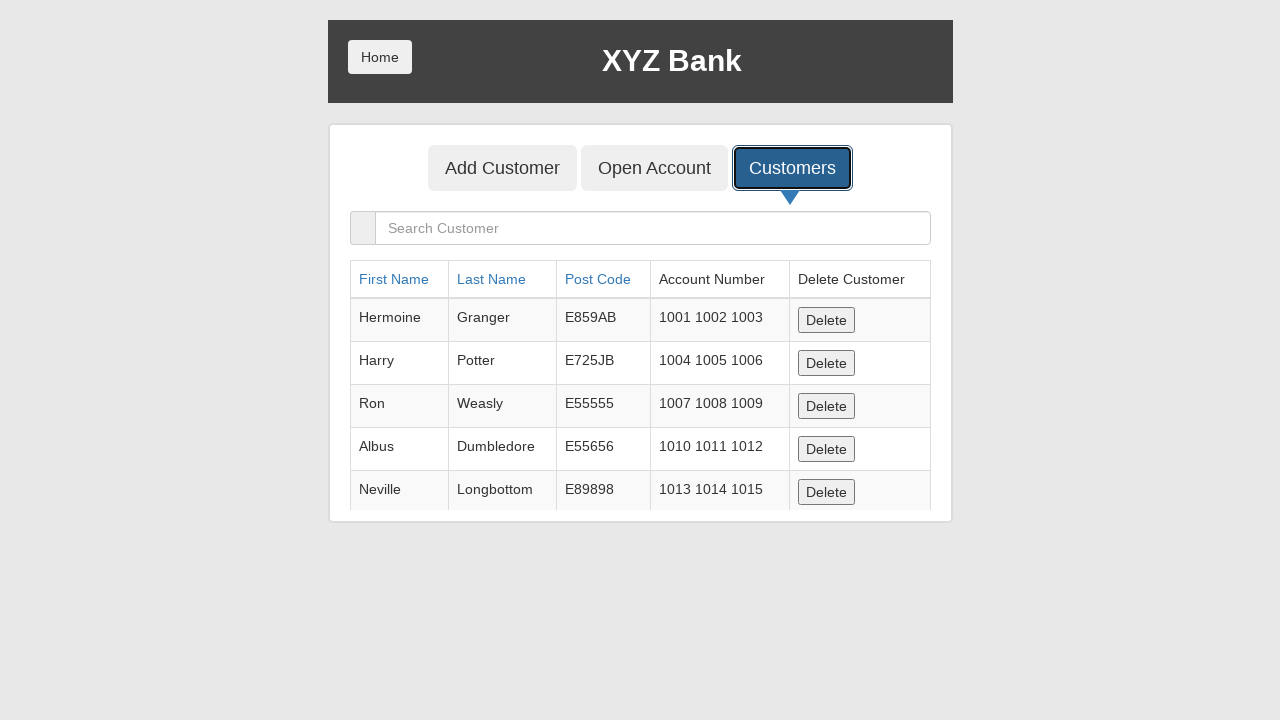

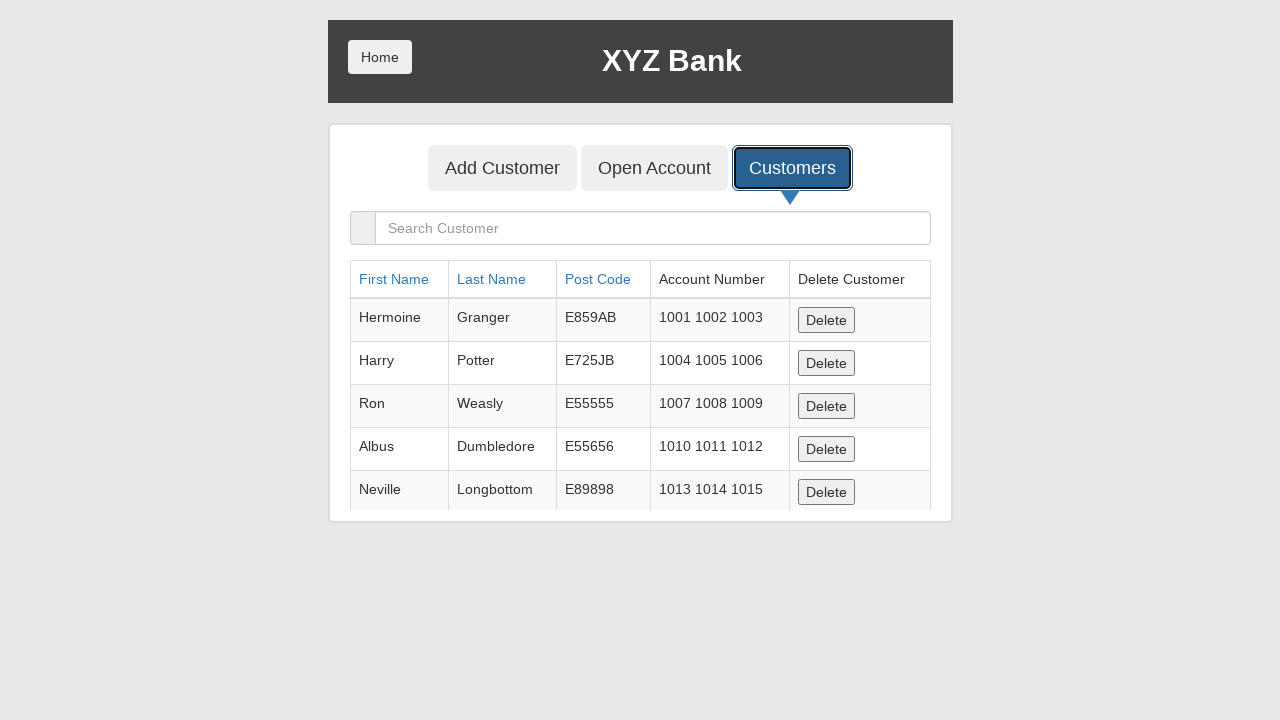